Tests all cells in the sortable table by verifying they contain non-empty text values

Starting URL: http://the-internet.herokuapp.com/

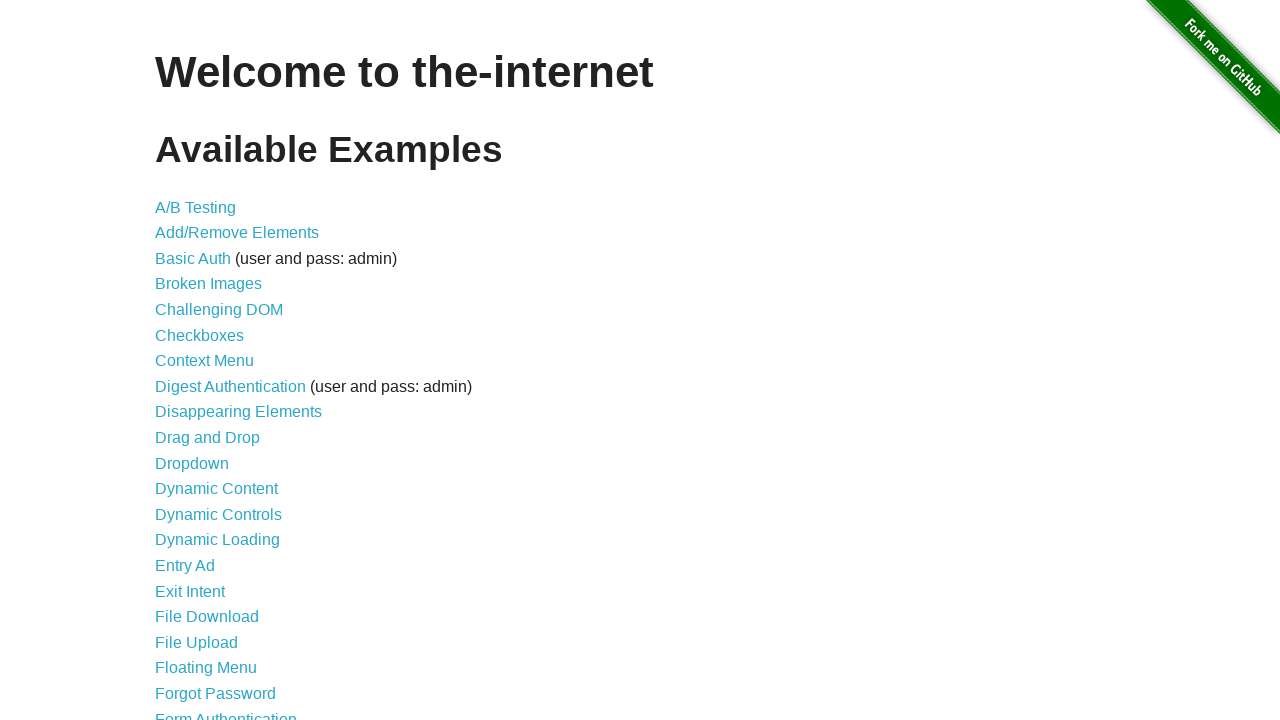

Clicked on 'Sortable Data Tables' link at (230, 574) on text=Sortable Data Tables
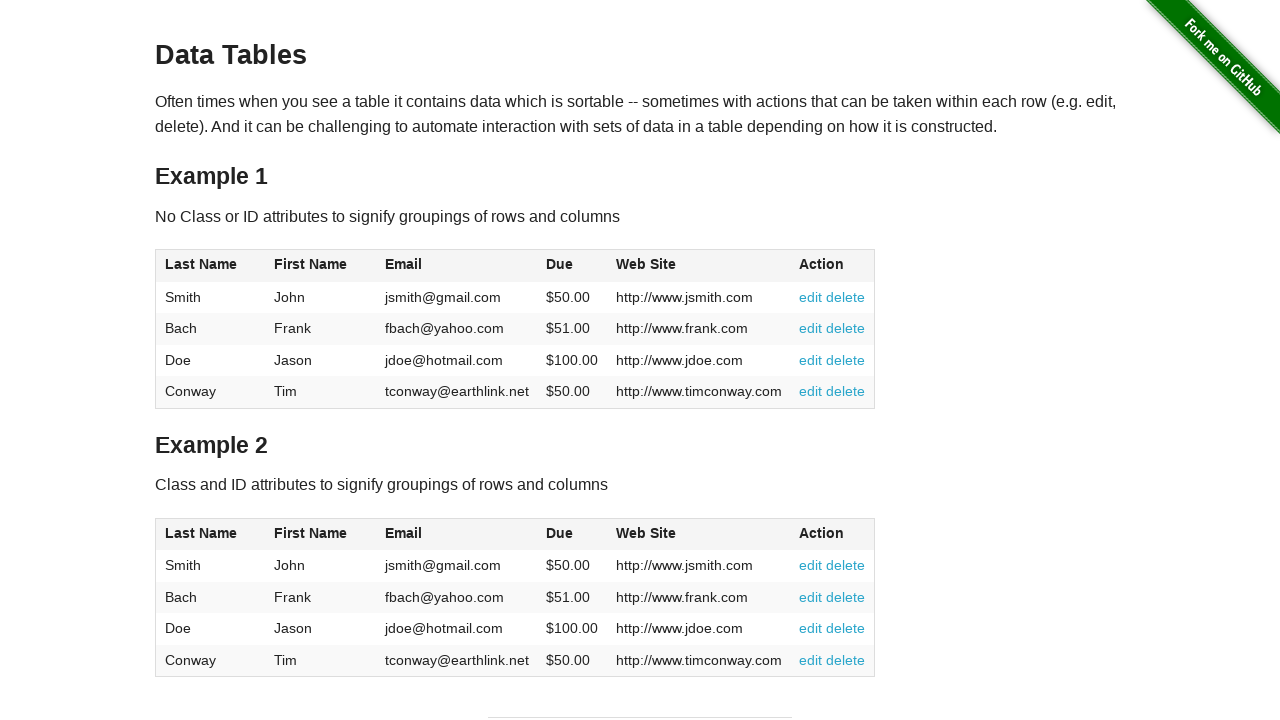

Waited for #table1 selector to load
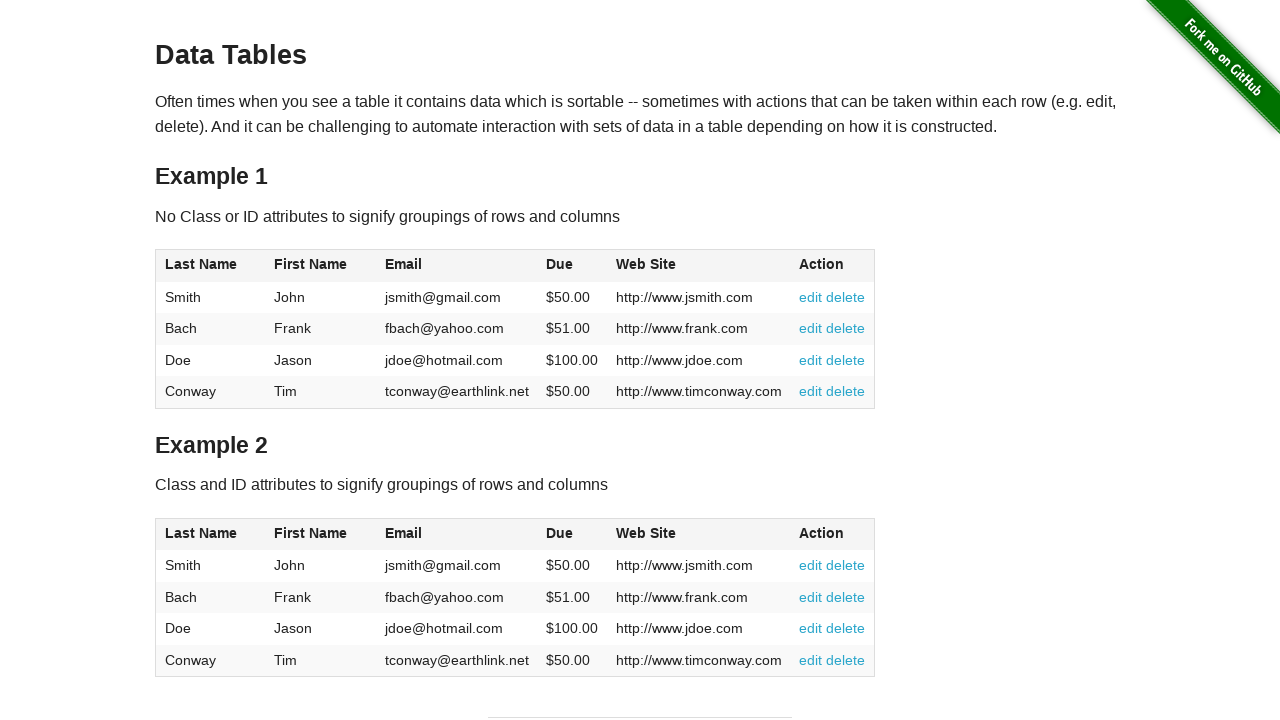

Located all cells in the sortable table
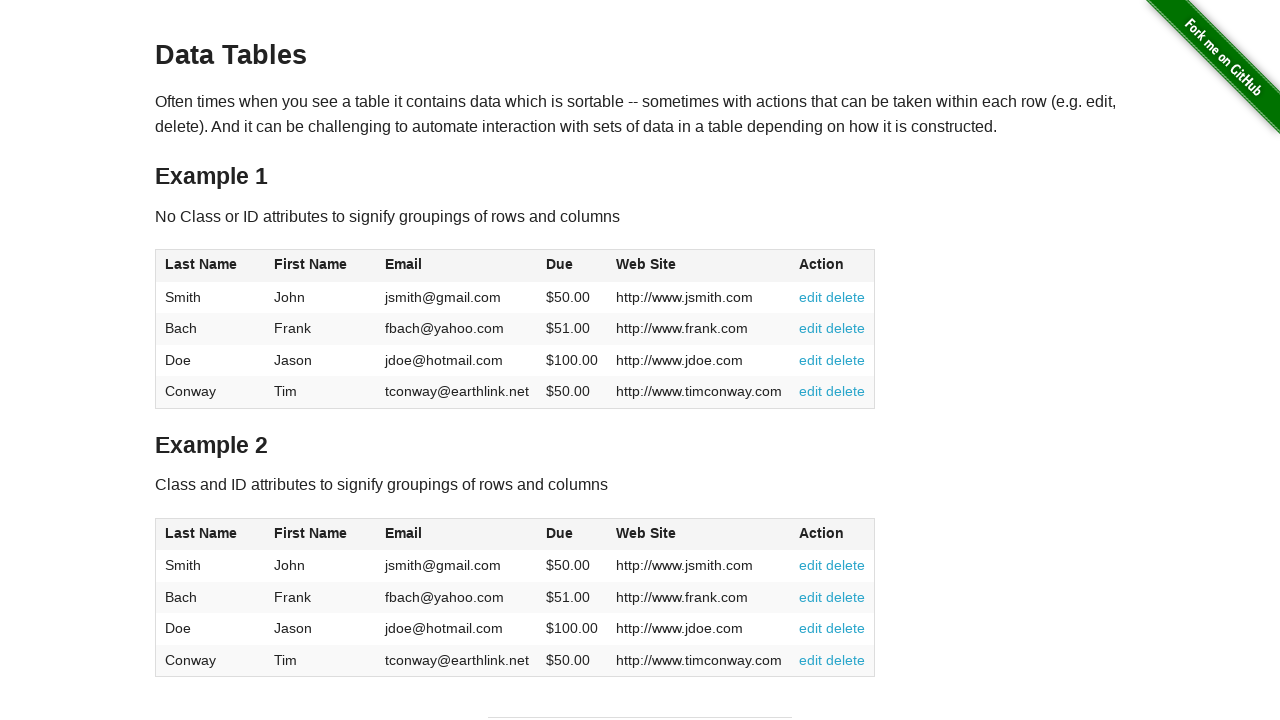

Asserted that table contains 24 cells
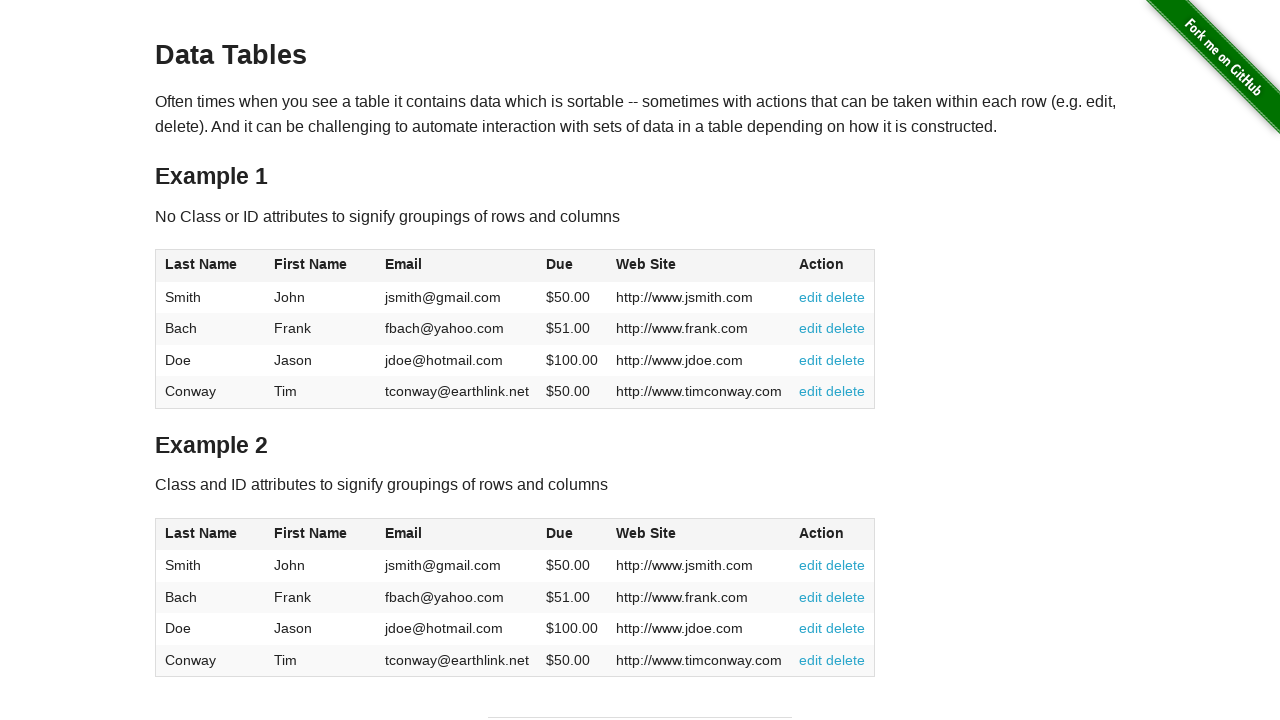

Verified cell contains non-empty text: 'Smith'
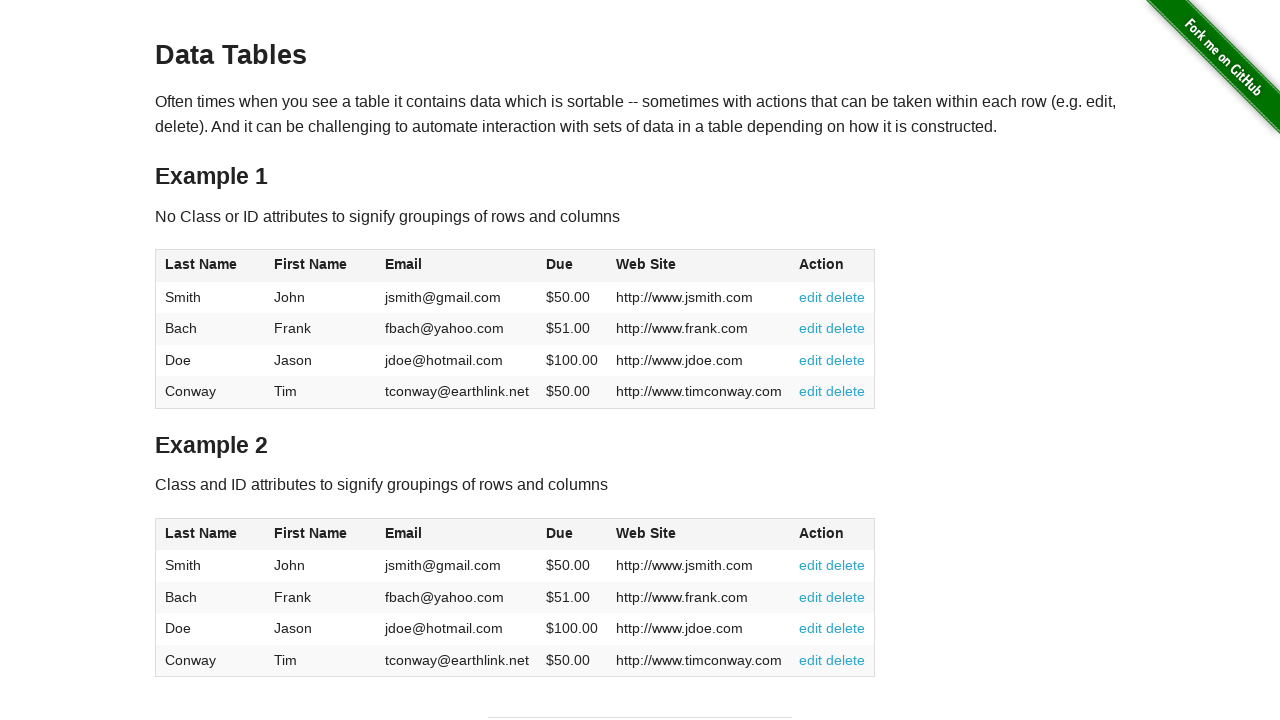

Verified cell contains non-empty text: 'John'
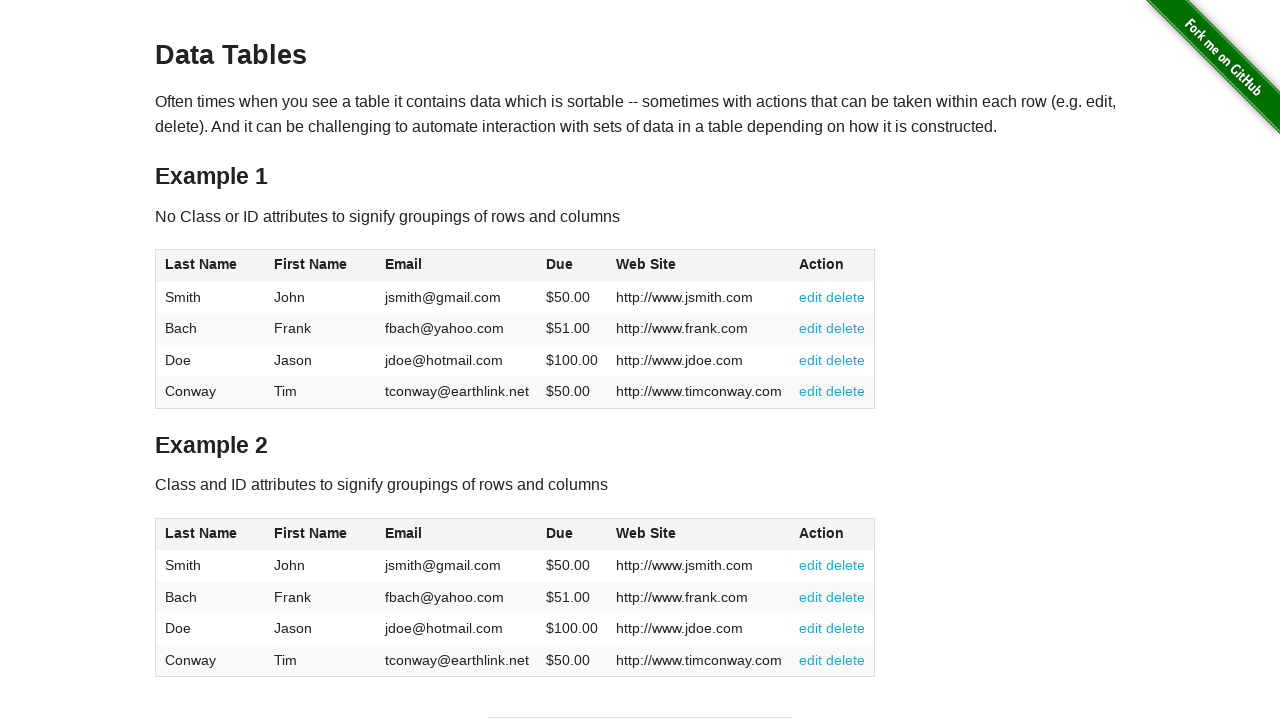

Verified cell contains non-empty text: 'jsmith@gmail.com'
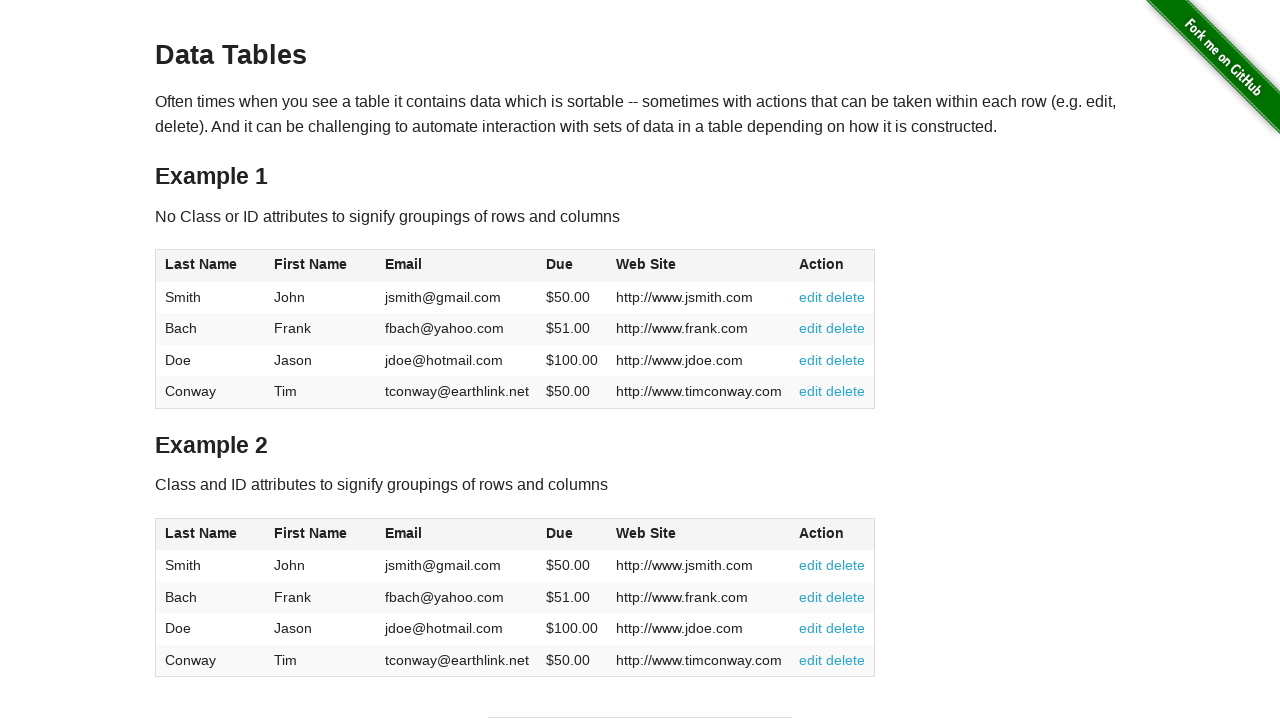

Verified cell contains non-empty text: '$50.00'
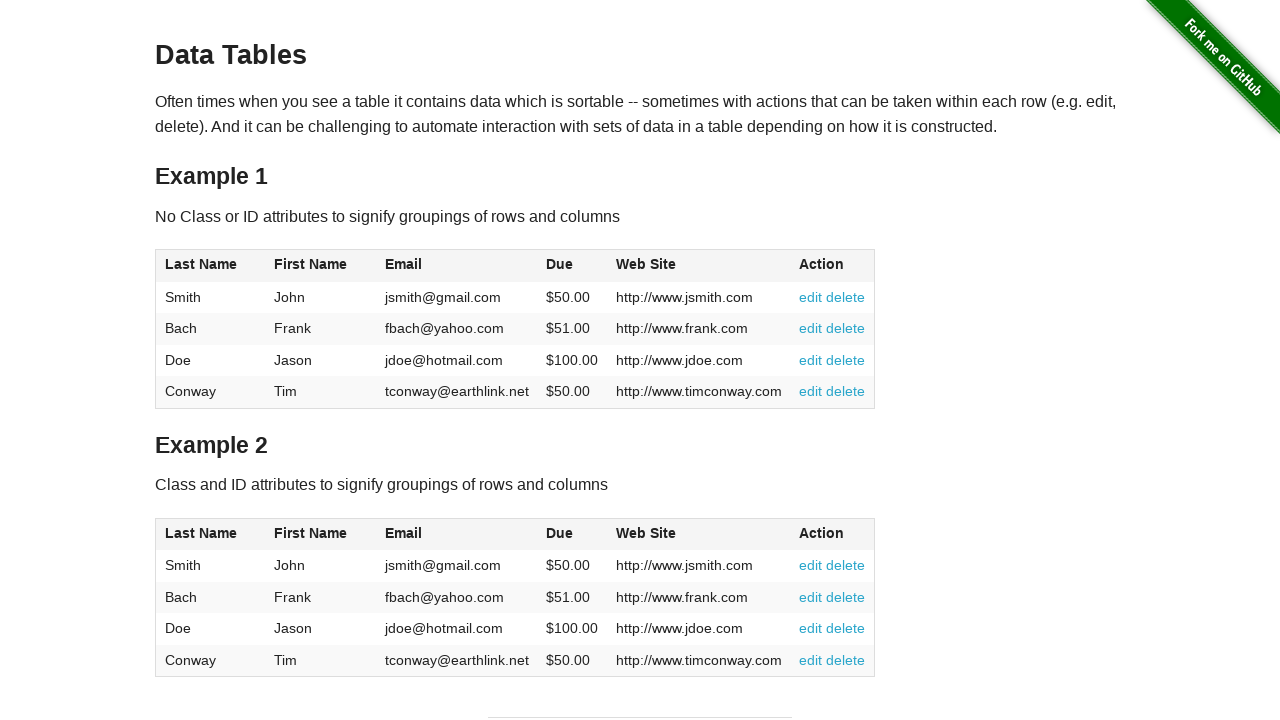

Verified cell contains non-empty text: 'http://www.jsmith.com'
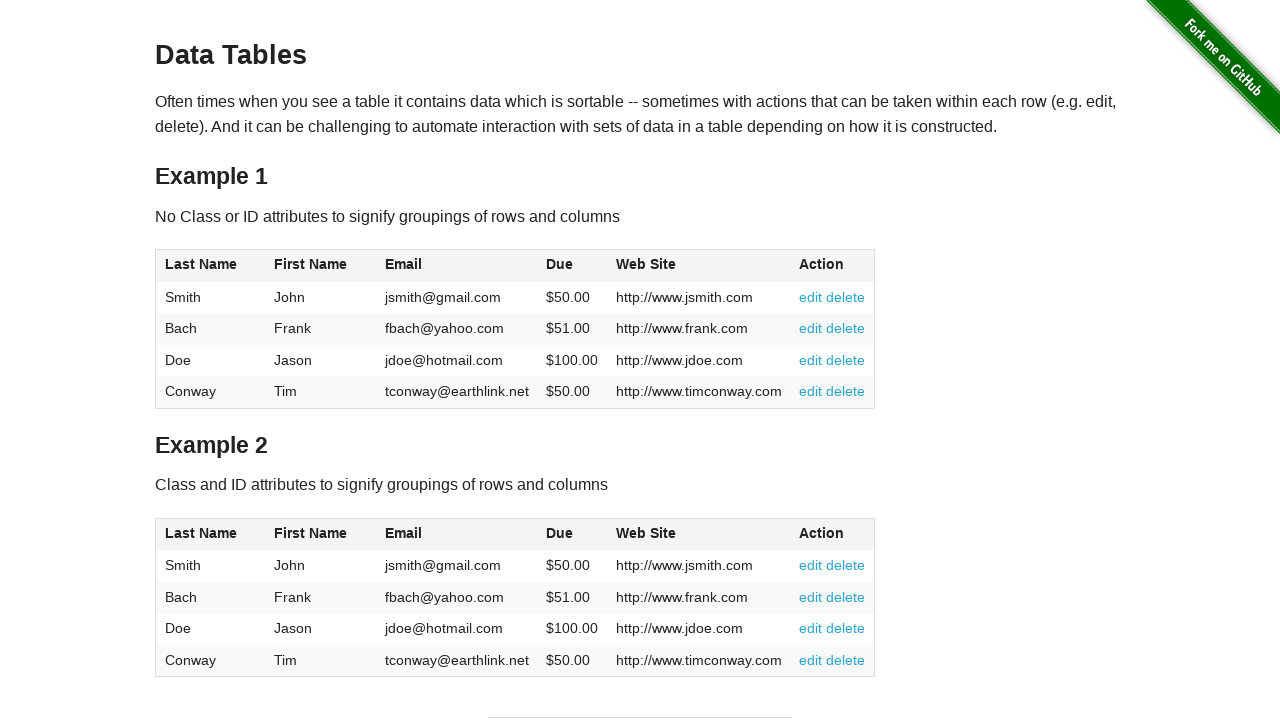

Verified cell contains non-empty text: '
          edit
          delete
        '
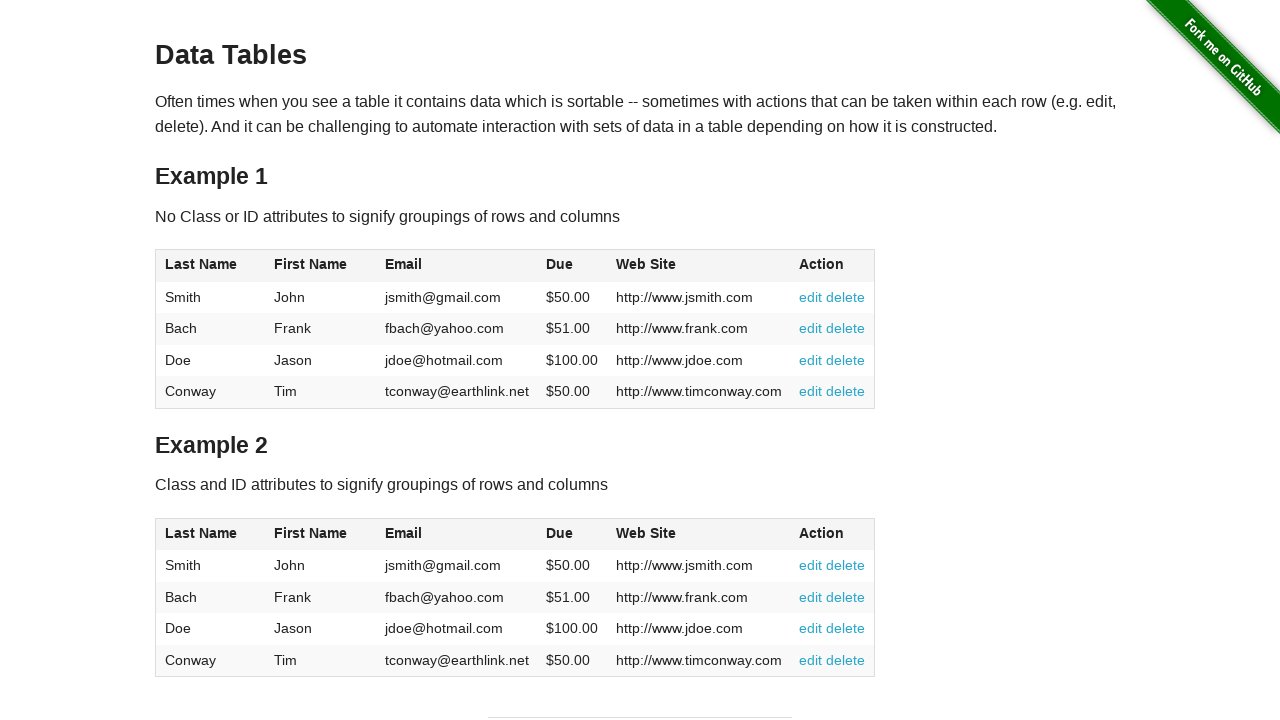

Verified cell contains non-empty text: 'Bach'
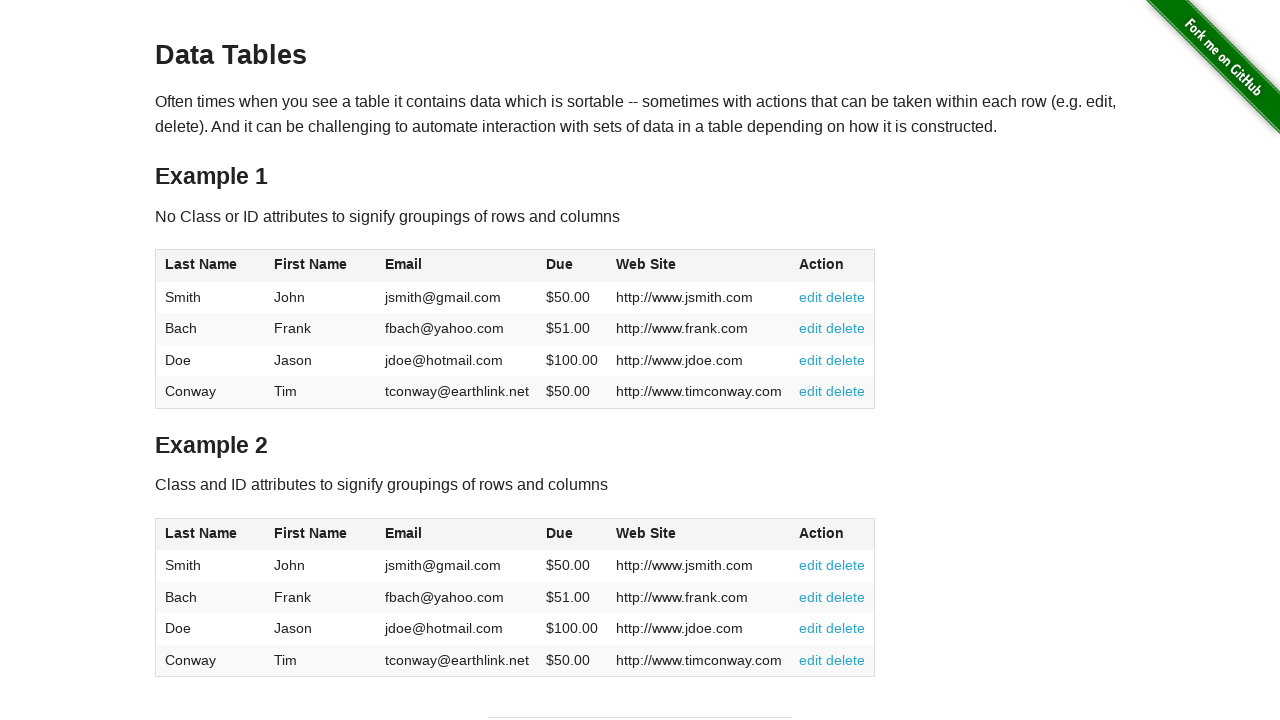

Verified cell contains non-empty text: 'Frank'
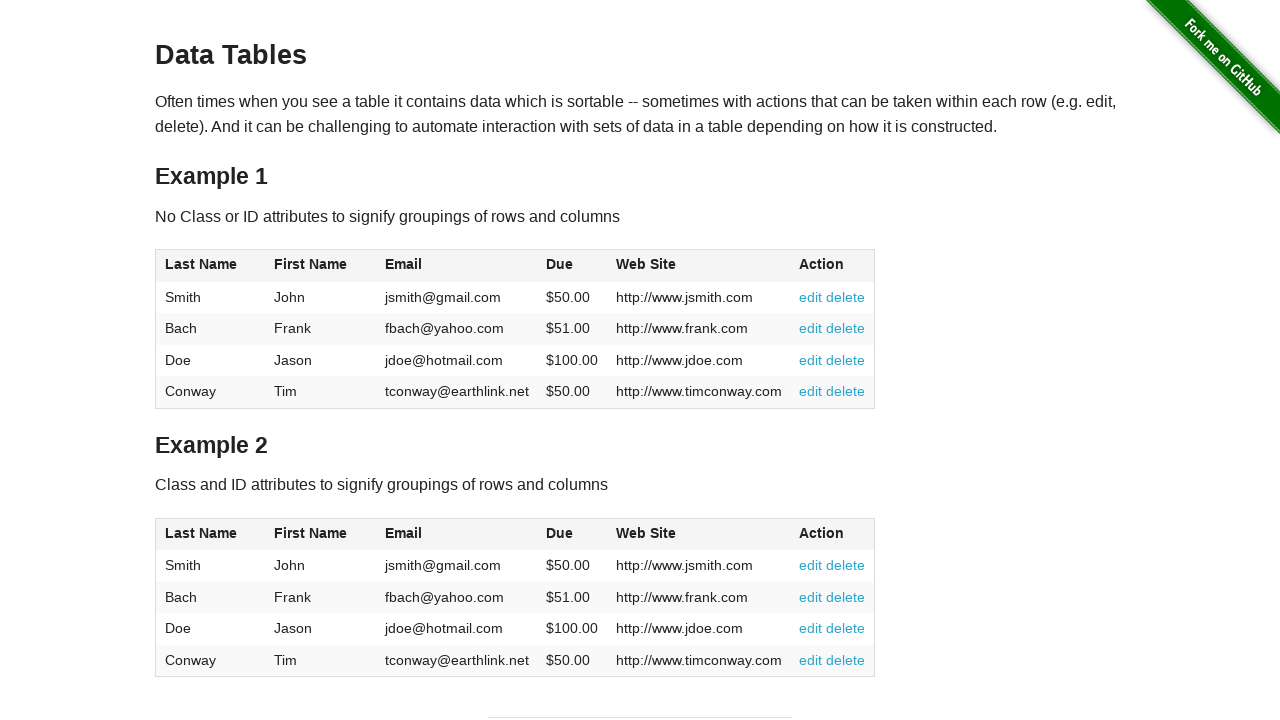

Verified cell contains non-empty text: 'fbach@yahoo.com'
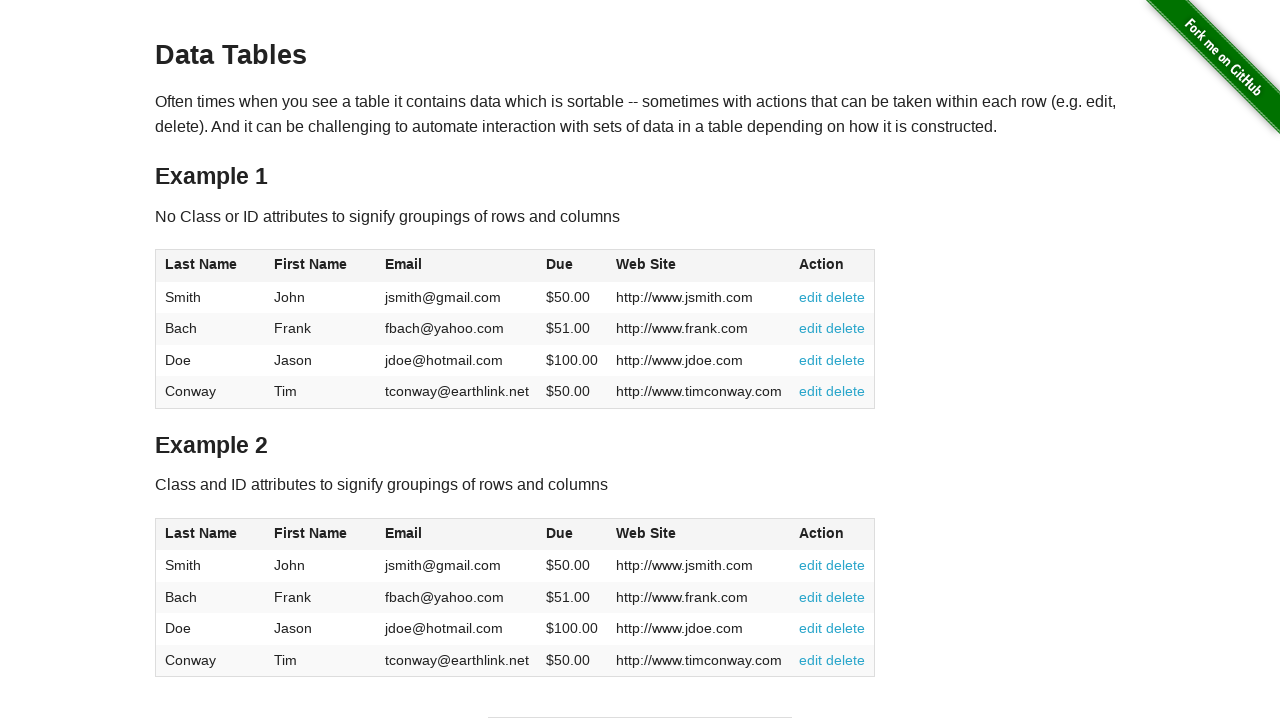

Verified cell contains non-empty text: '$51.00'
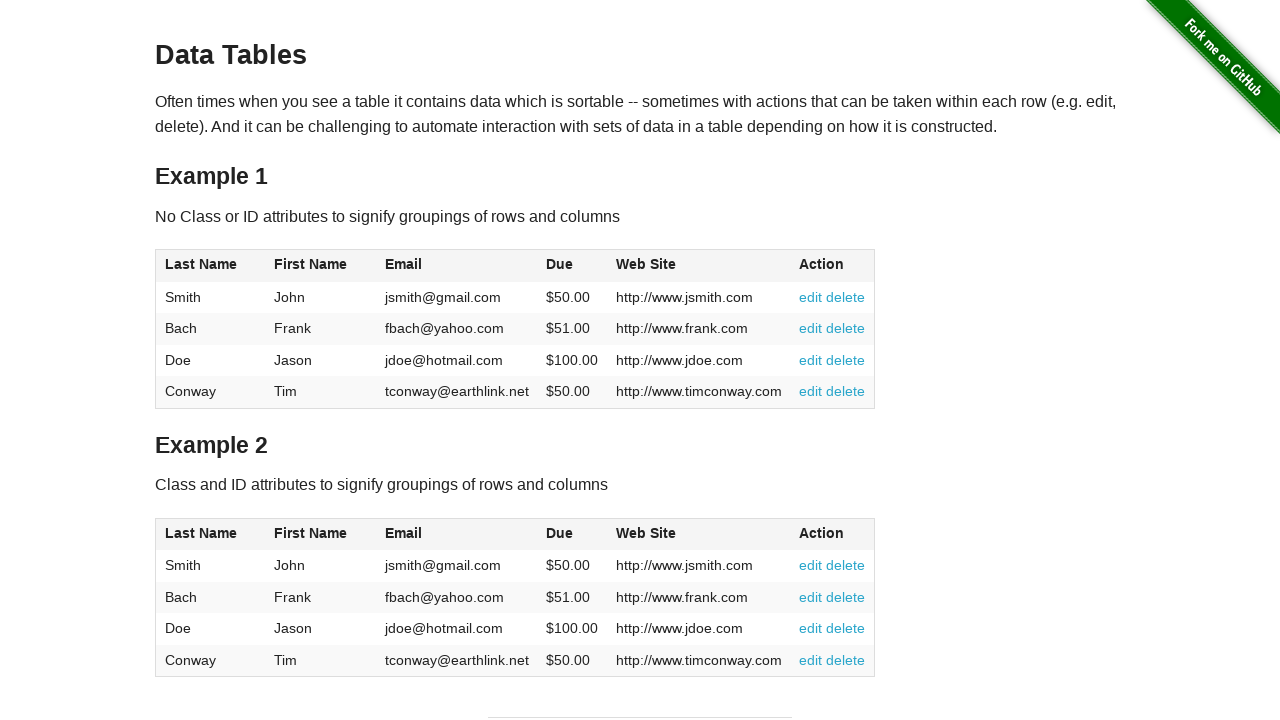

Verified cell contains non-empty text: 'http://www.frank.com'
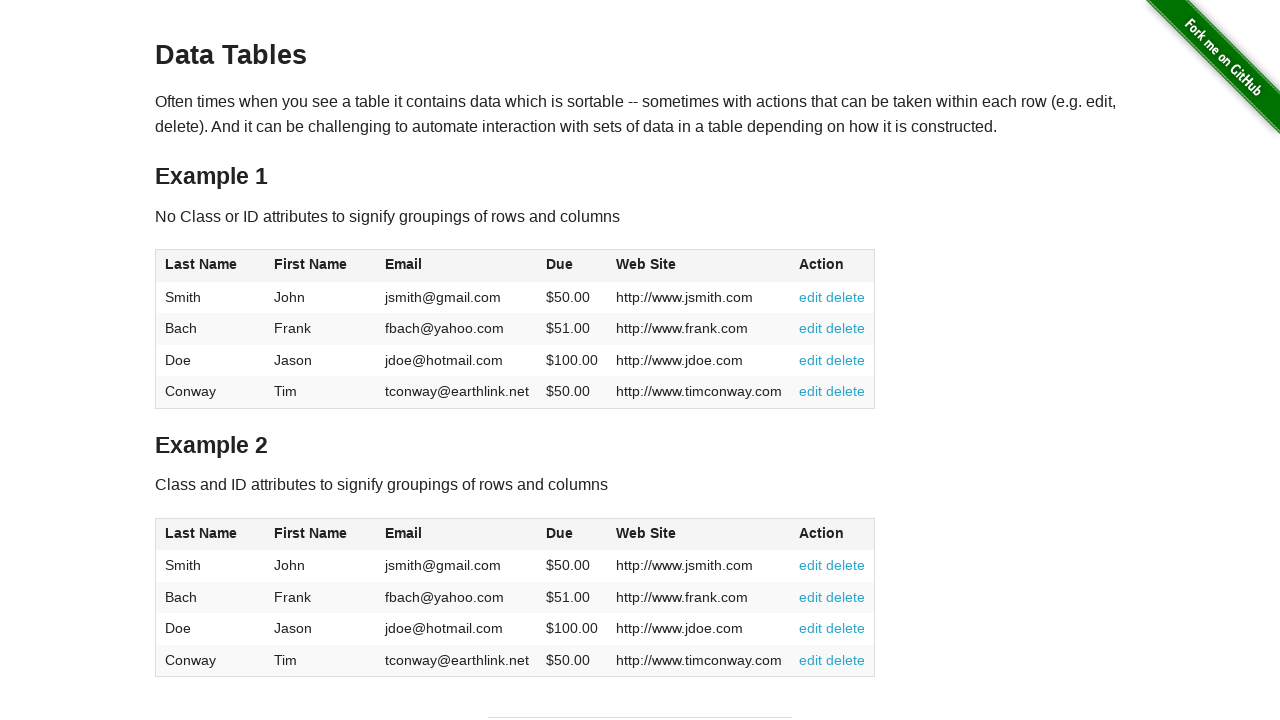

Verified cell contains non-empty text: '
          edit
          delete
        '
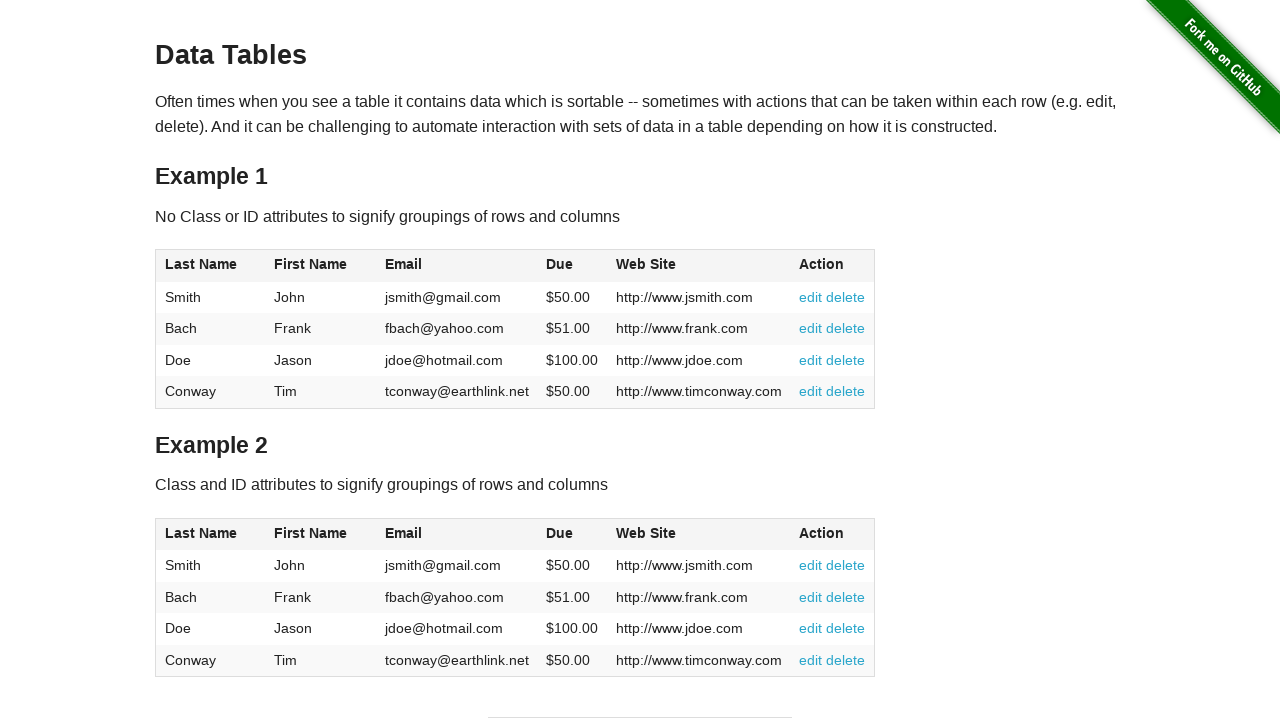

Verified cell contains non-empty text: 'Doe'
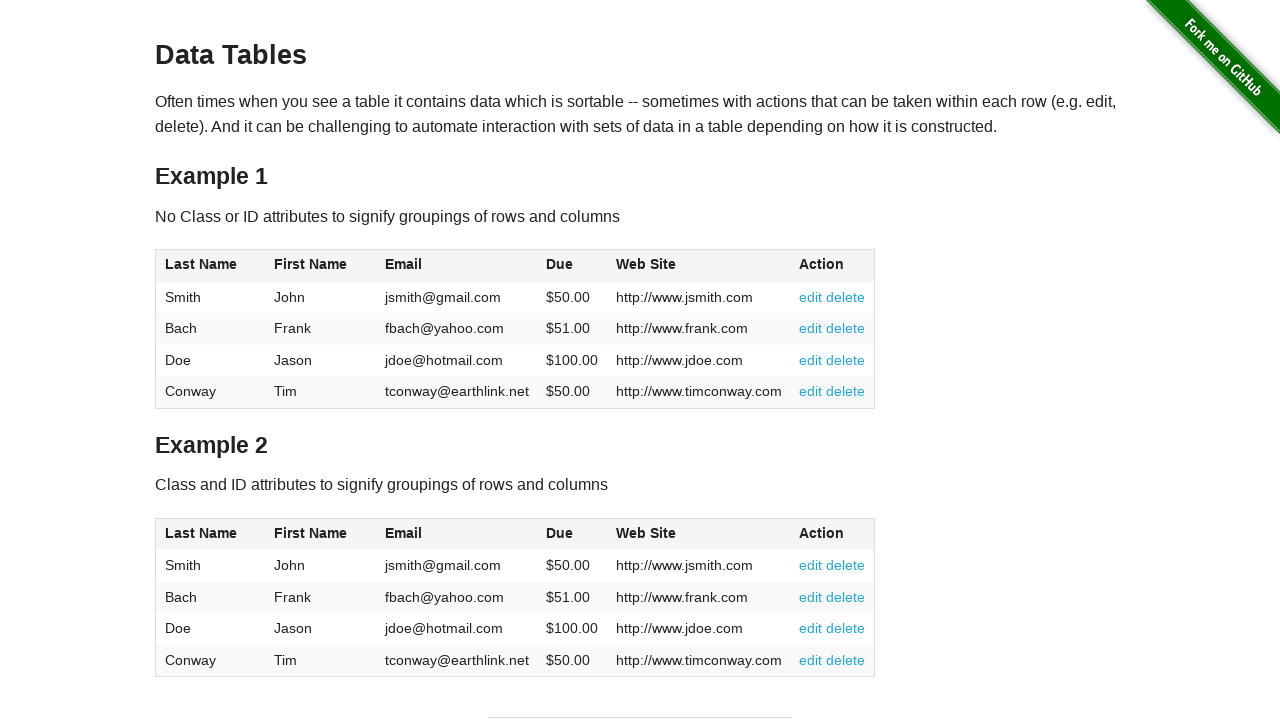

Verified cell contains non-empty text: 'Jason'
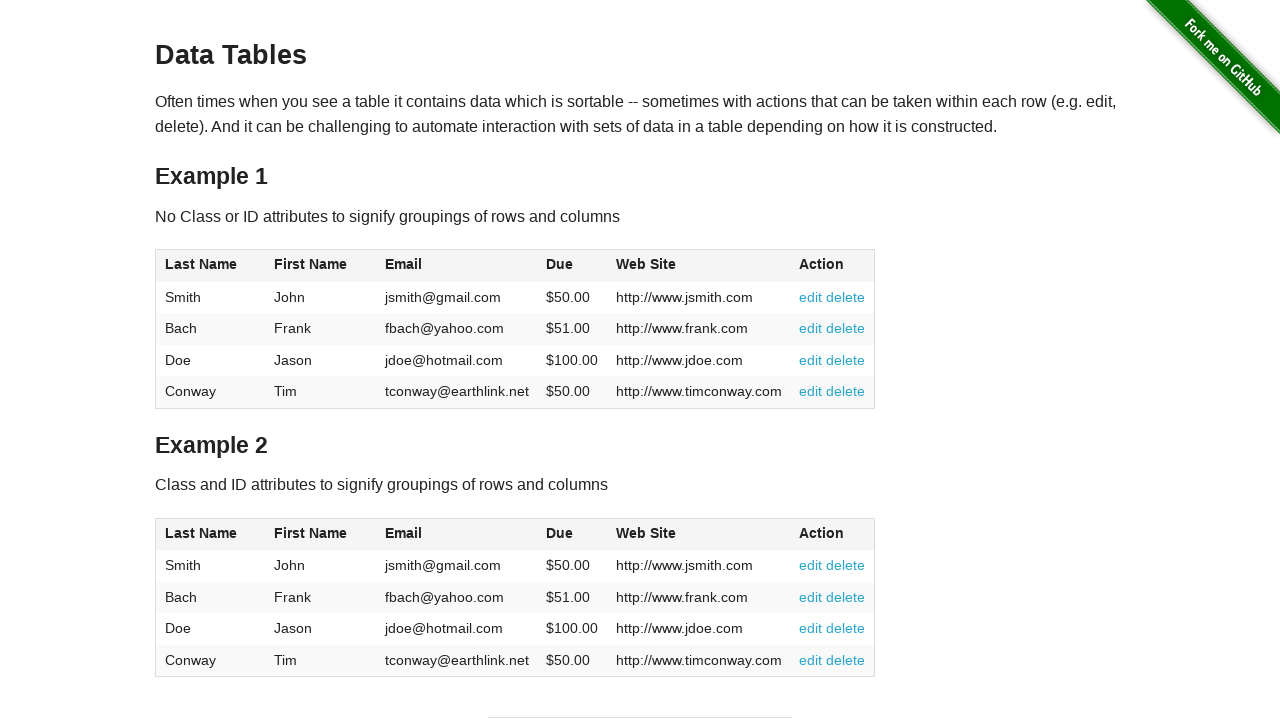

Verified cell contains non-empty text: 'jdoe@hotmail.com'
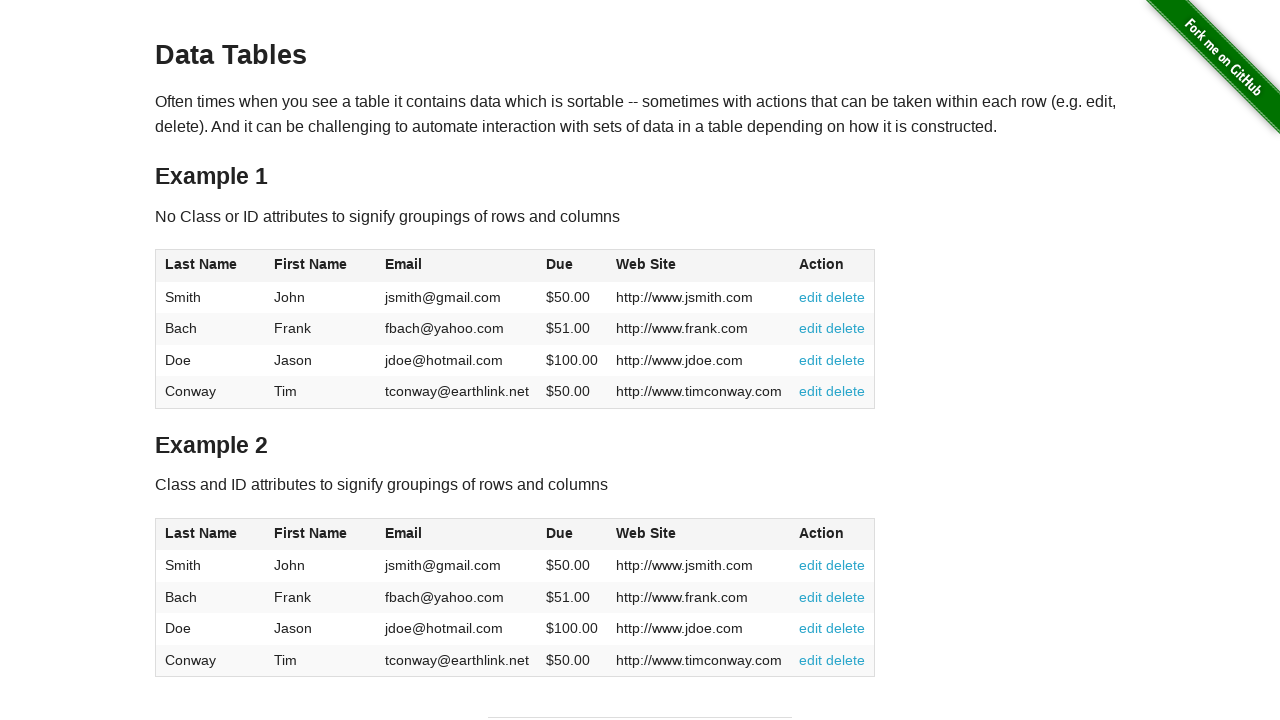

Verified cell contains non-empty text: '$100.00'
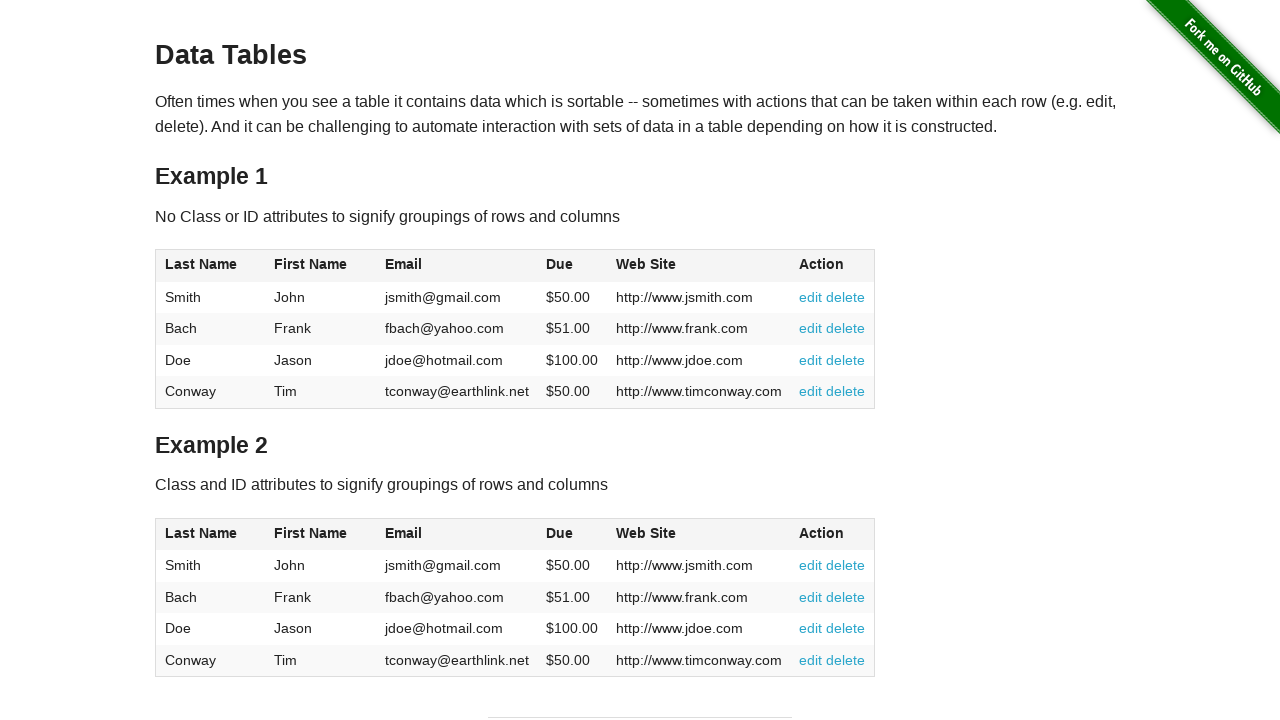

Verified cell contains non-empty text: 'http://www.jdoe.com'
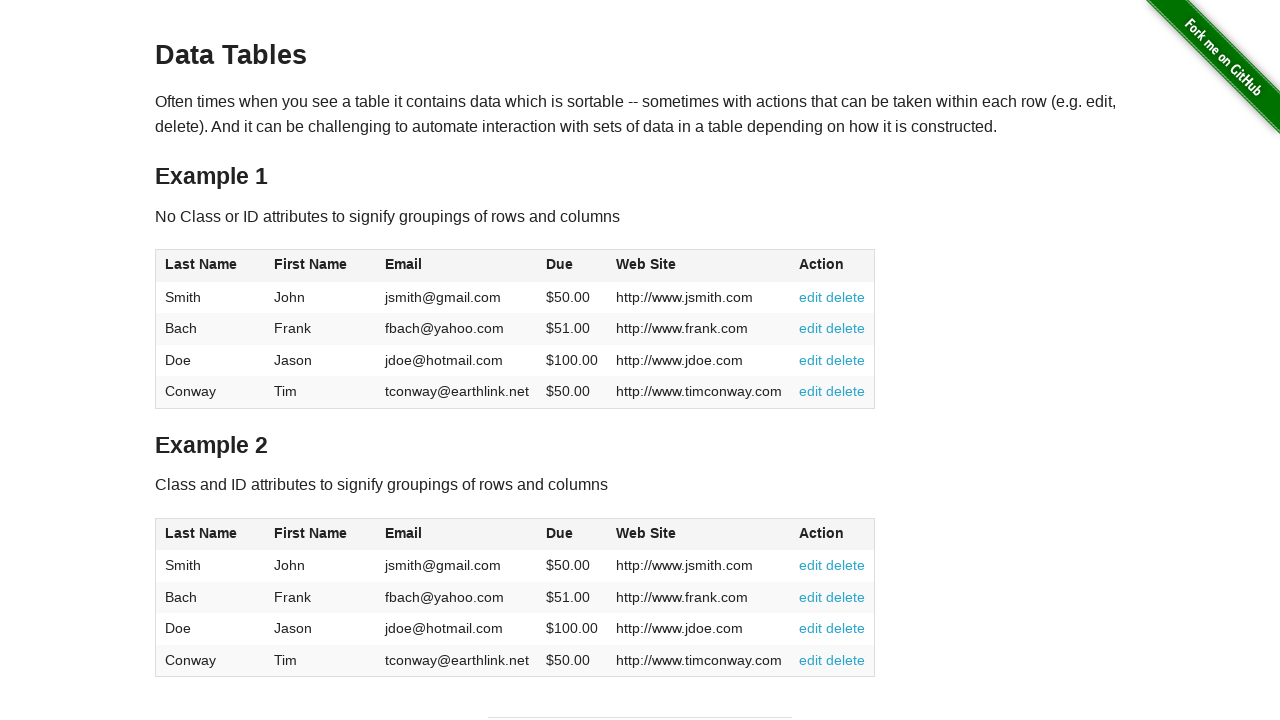

Verified cell contains non-empty text: '
          edit
          delete
        '
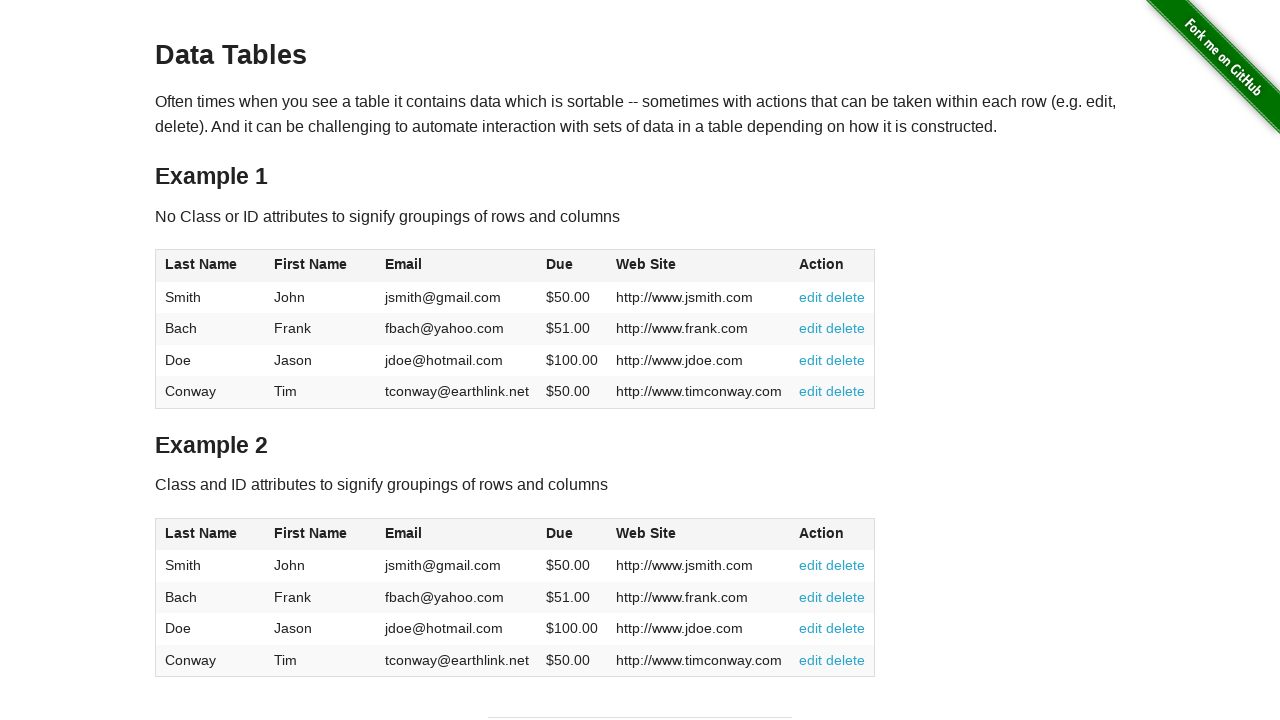

Verified cell contains non-empty text: 'Conway'
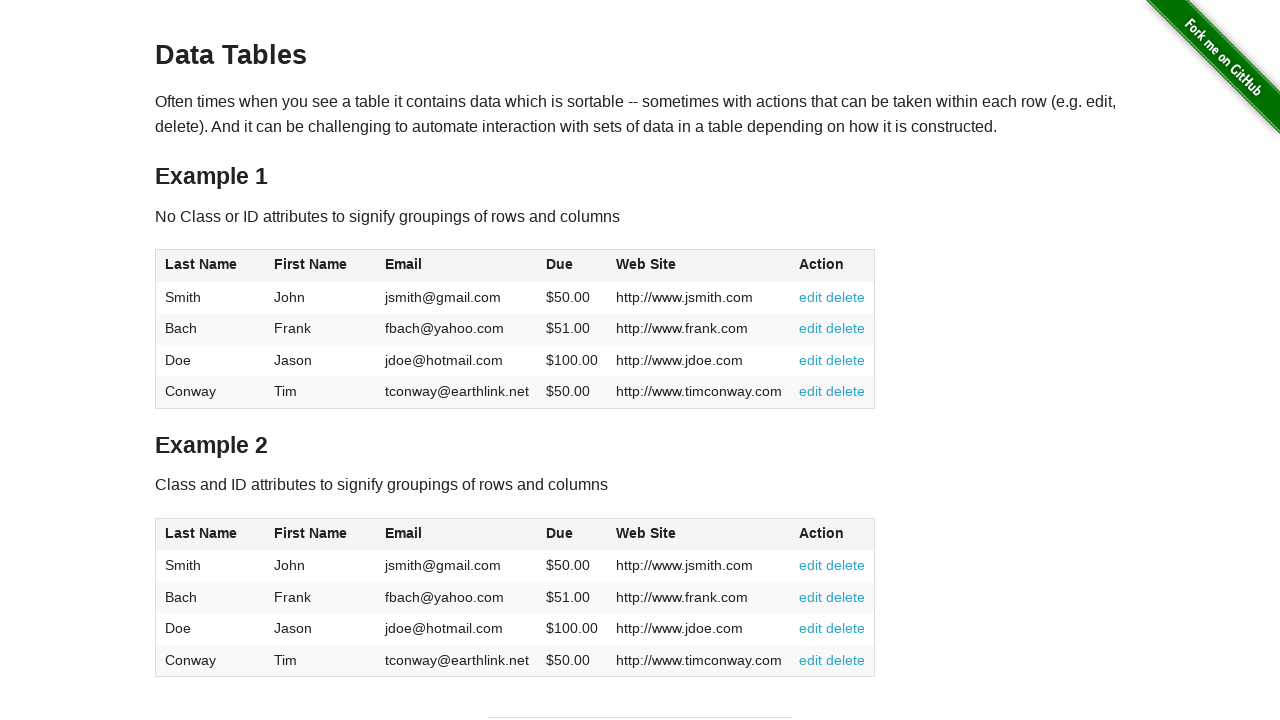

Verified cell contains non-empty text: 'Tim'
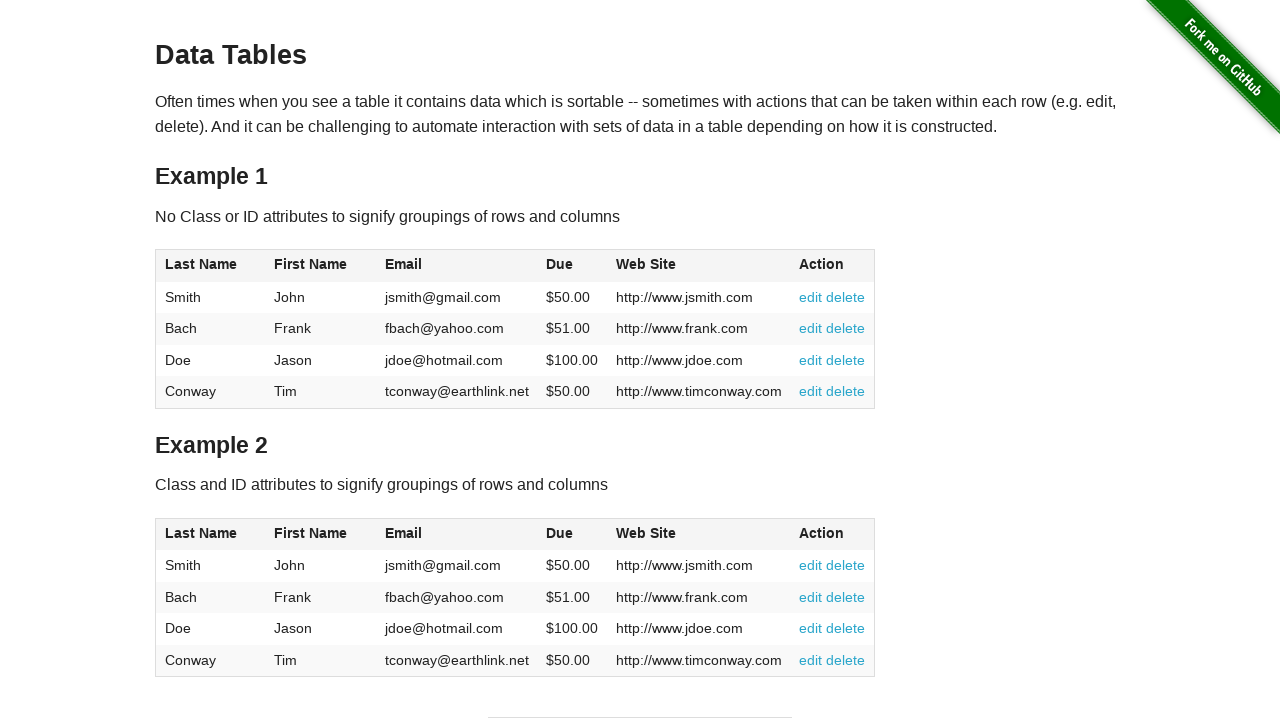

Verified cell contains non-empty text: 'tconway@earthlink.net'
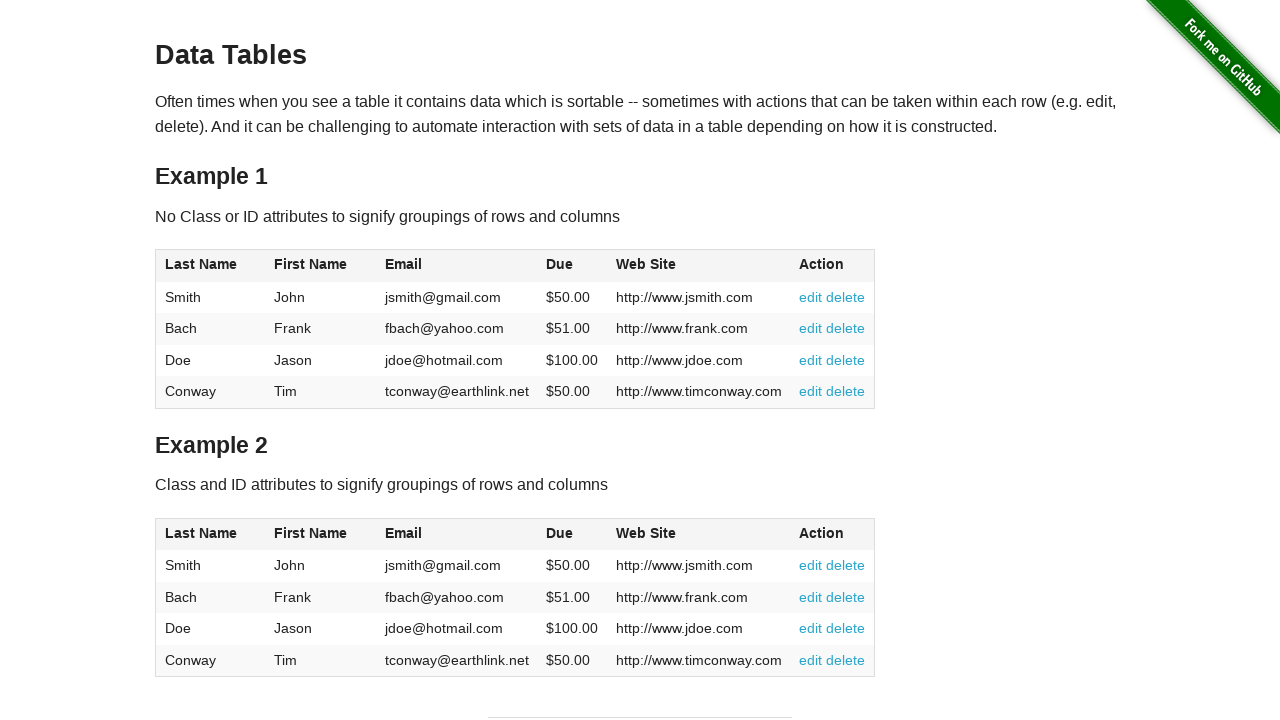

Verified cell contains non-empty text: '$50.00'
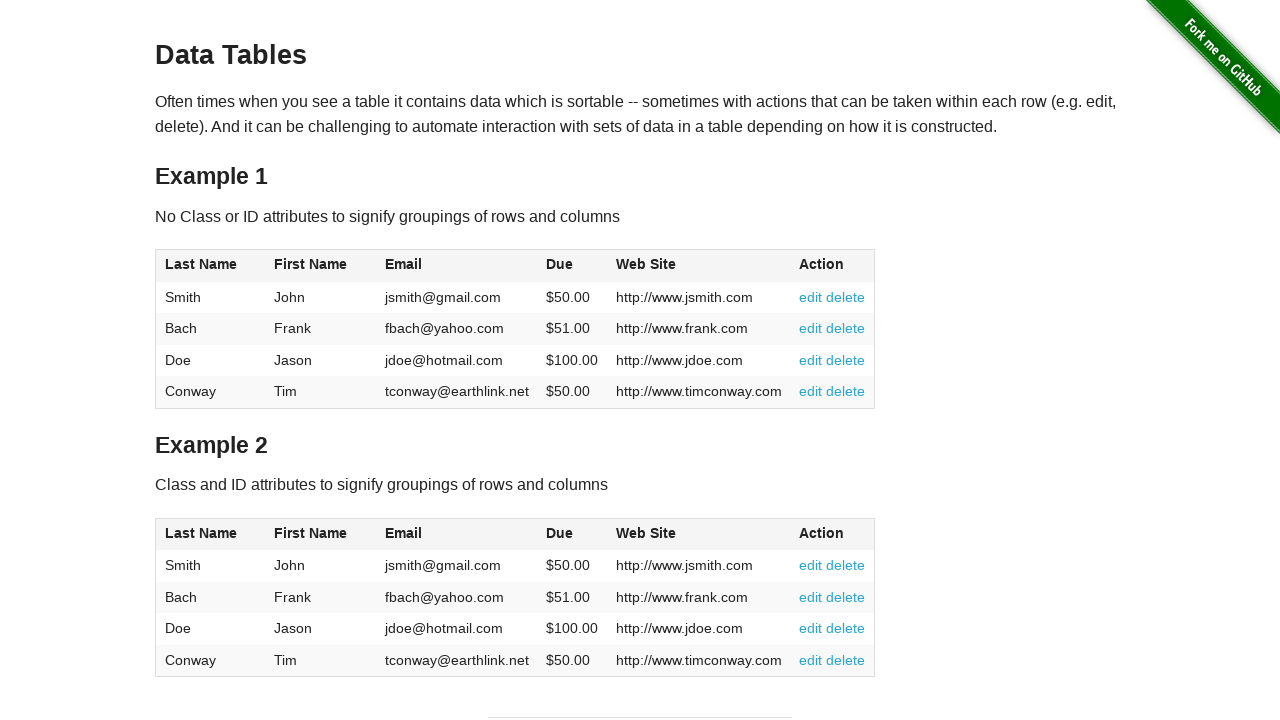

Verified cell contains non-empty text: 'http://www.timconway.com'
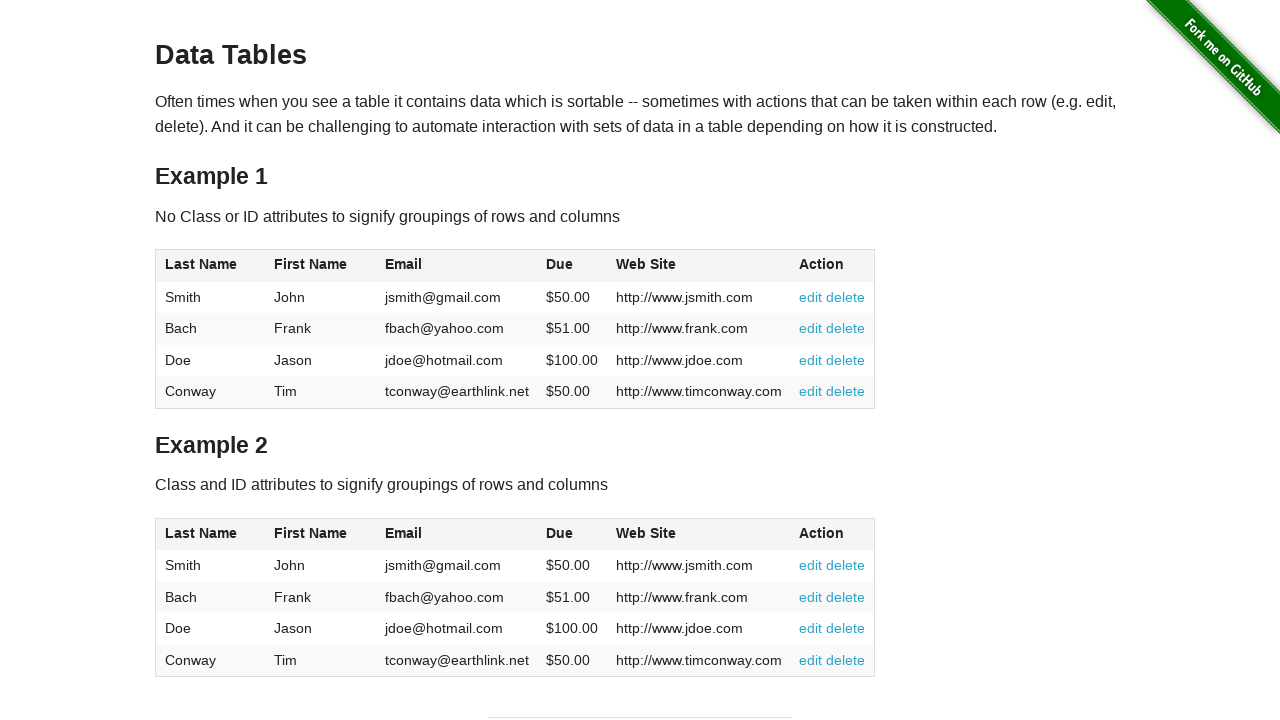

Verified cell contains non-empty text: '
          edit
          delete
        '
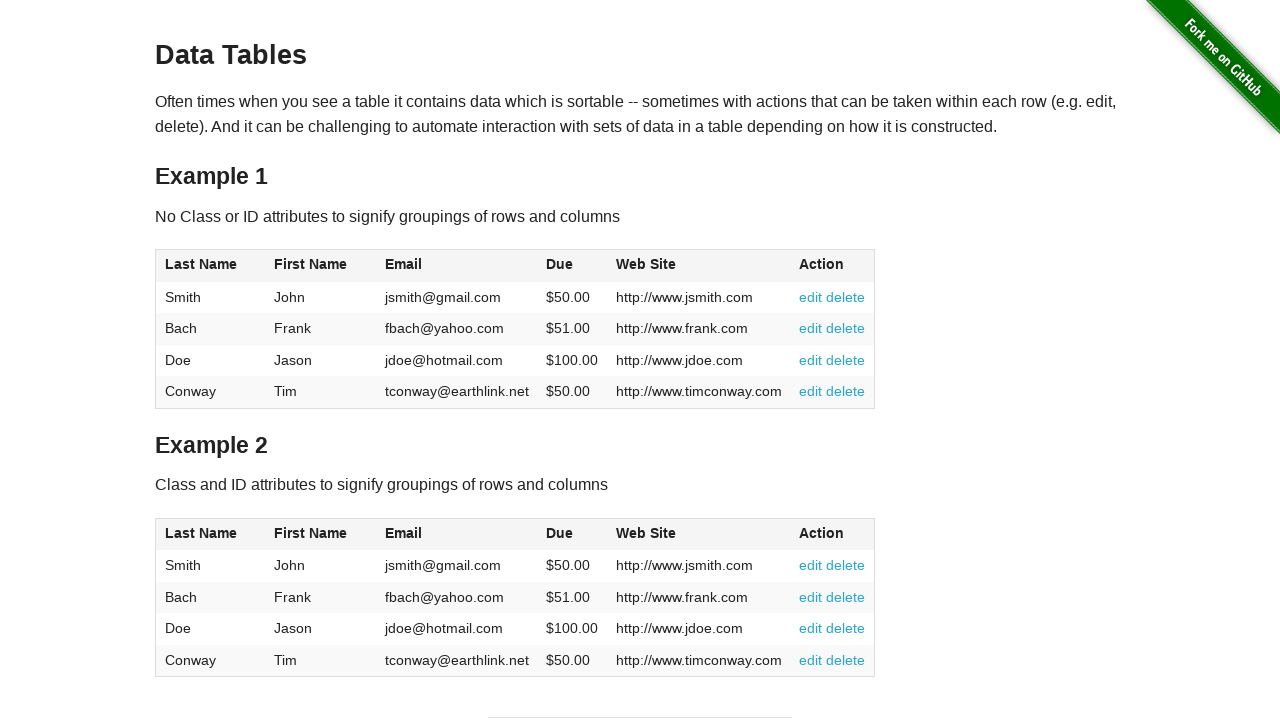

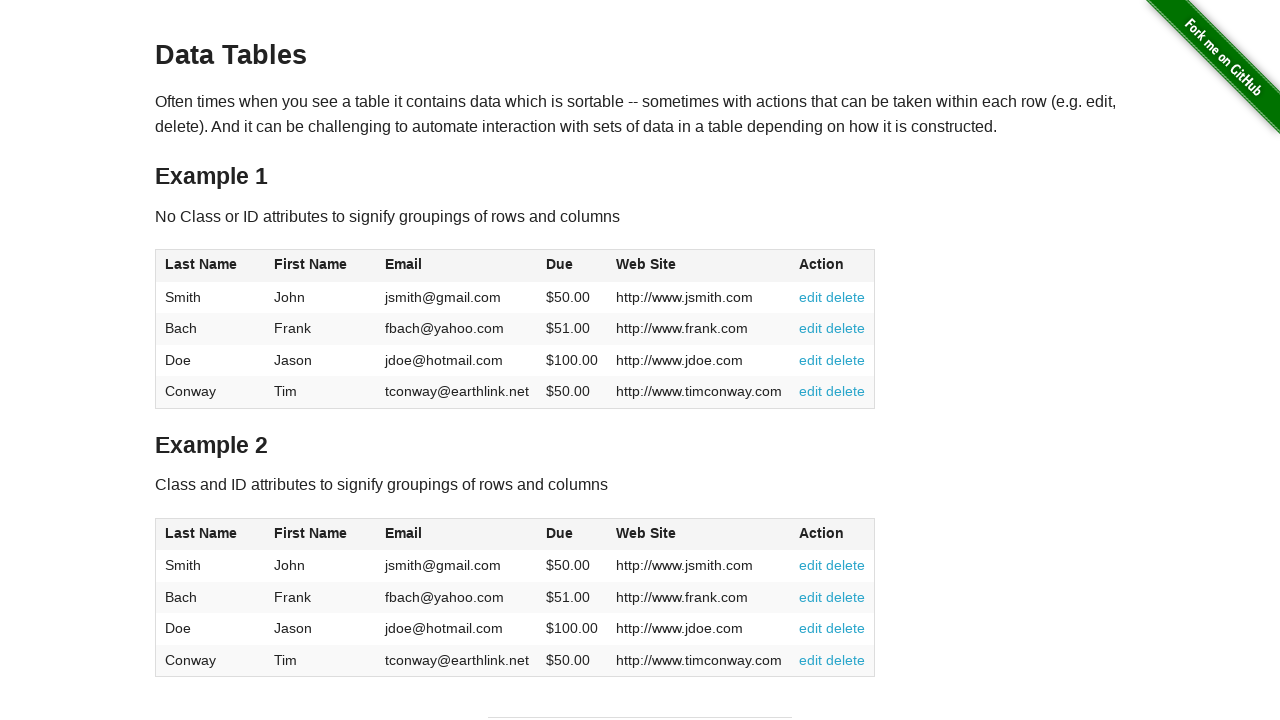